Tests mouse actions including right-click and double-click on buttons, verifying that appropriate confirmation messages appear after each action.

Starting URL: https://demoqa.com/buttons

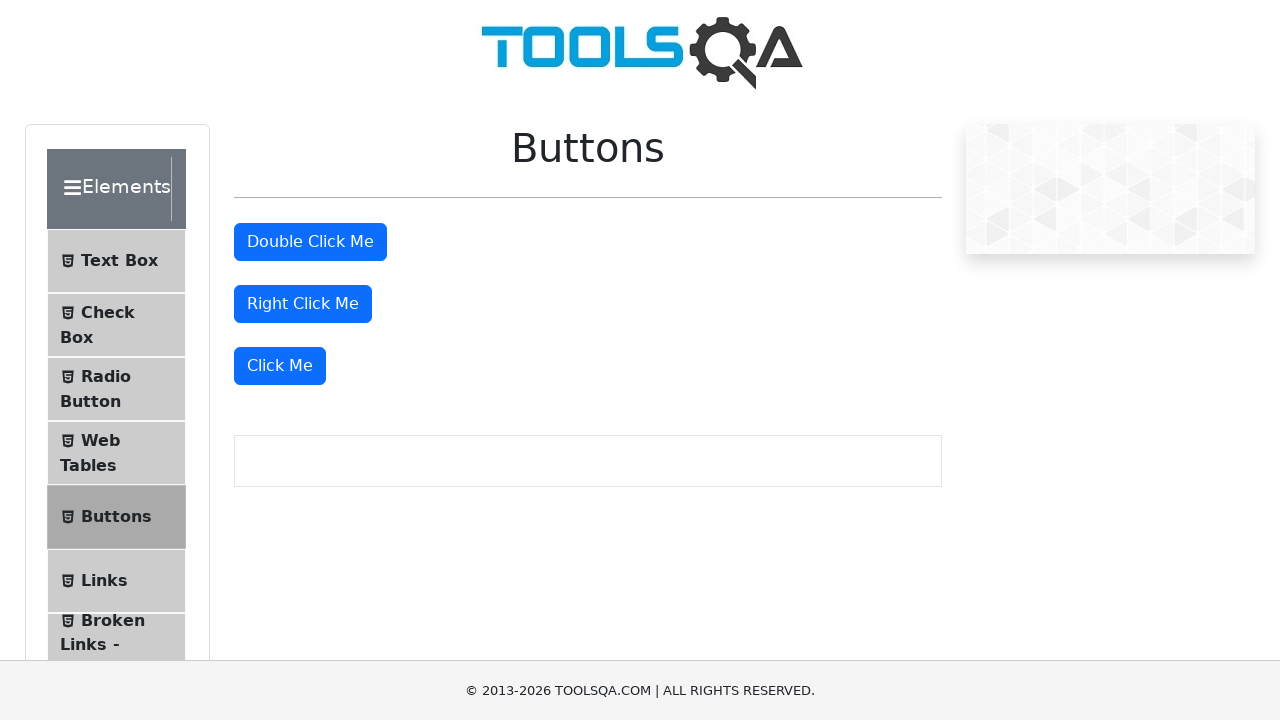

Right-click button is visible and ready
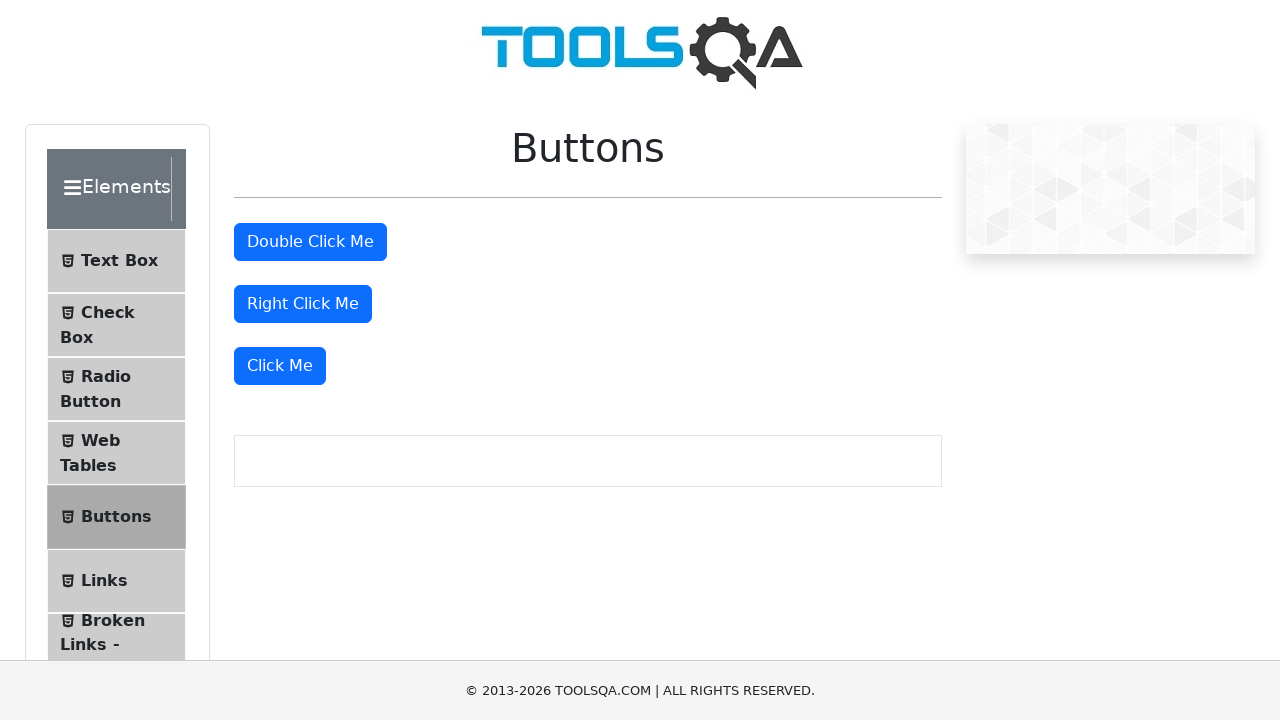

Performed right-click action on the button at (303, 304) on #rightClickBtn
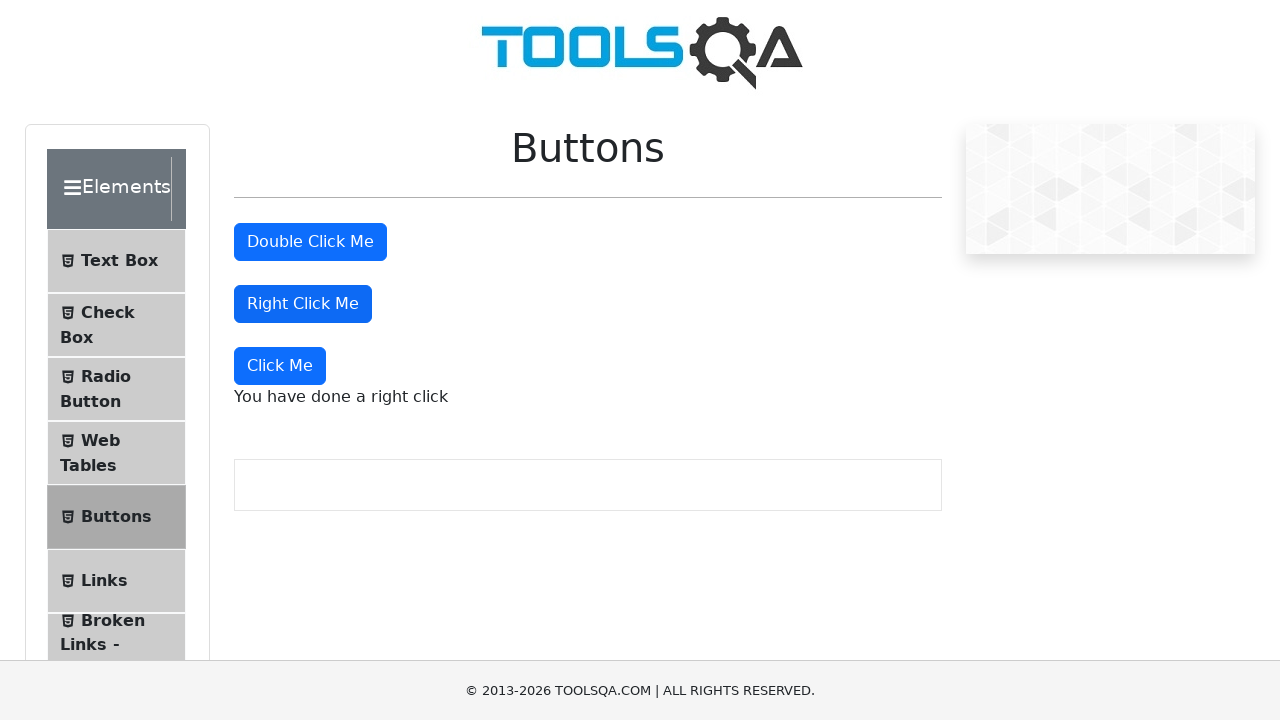

Right-click confirmation message appeared
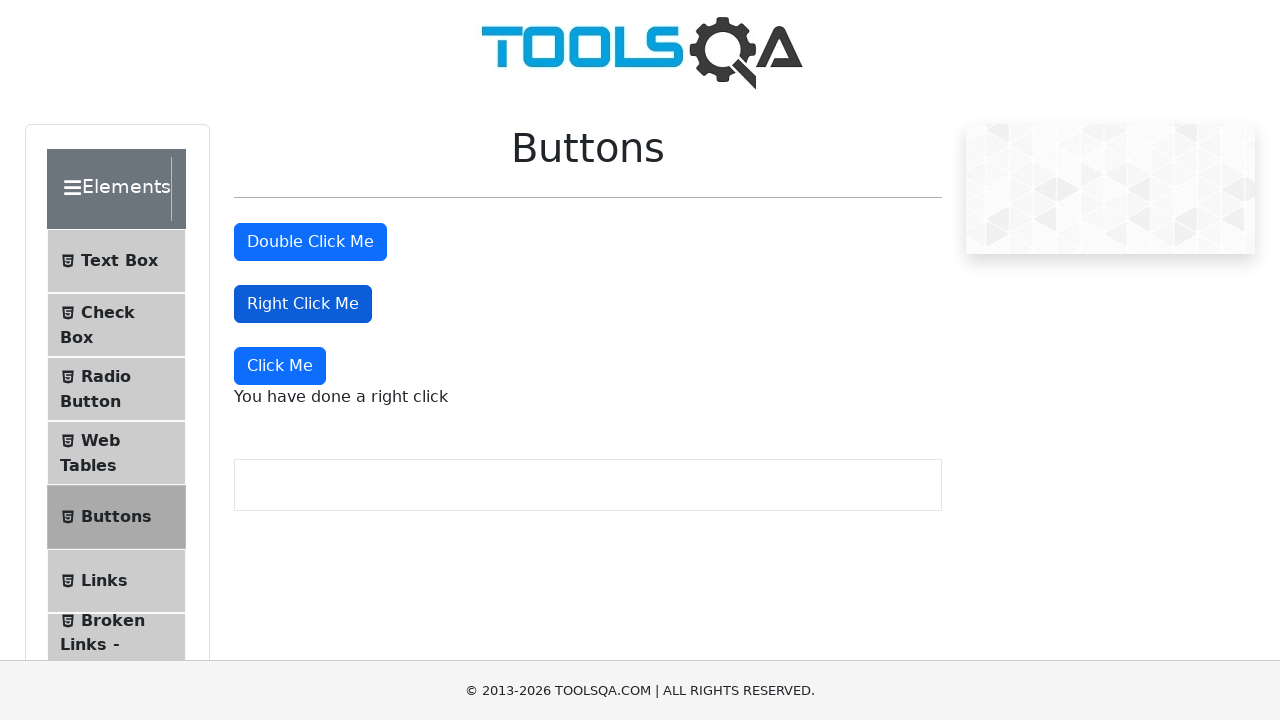

Verified right-click message contains expected text
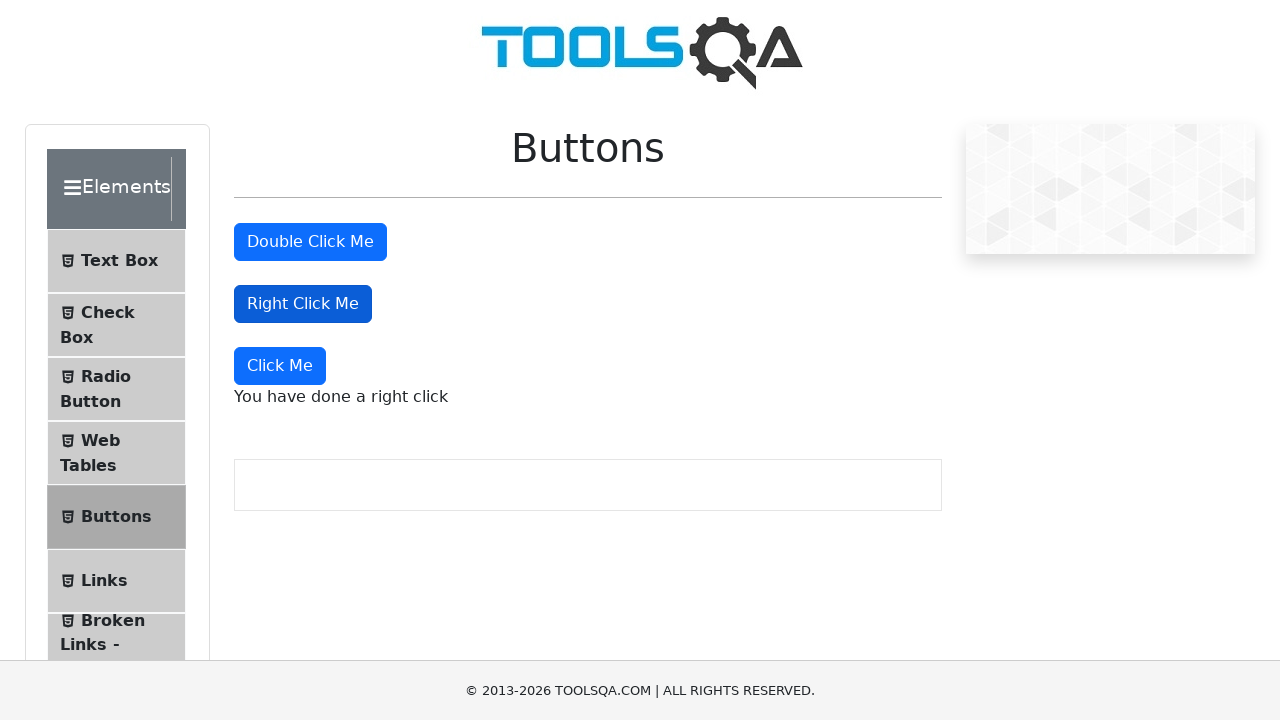

Double-click button is visible and ready
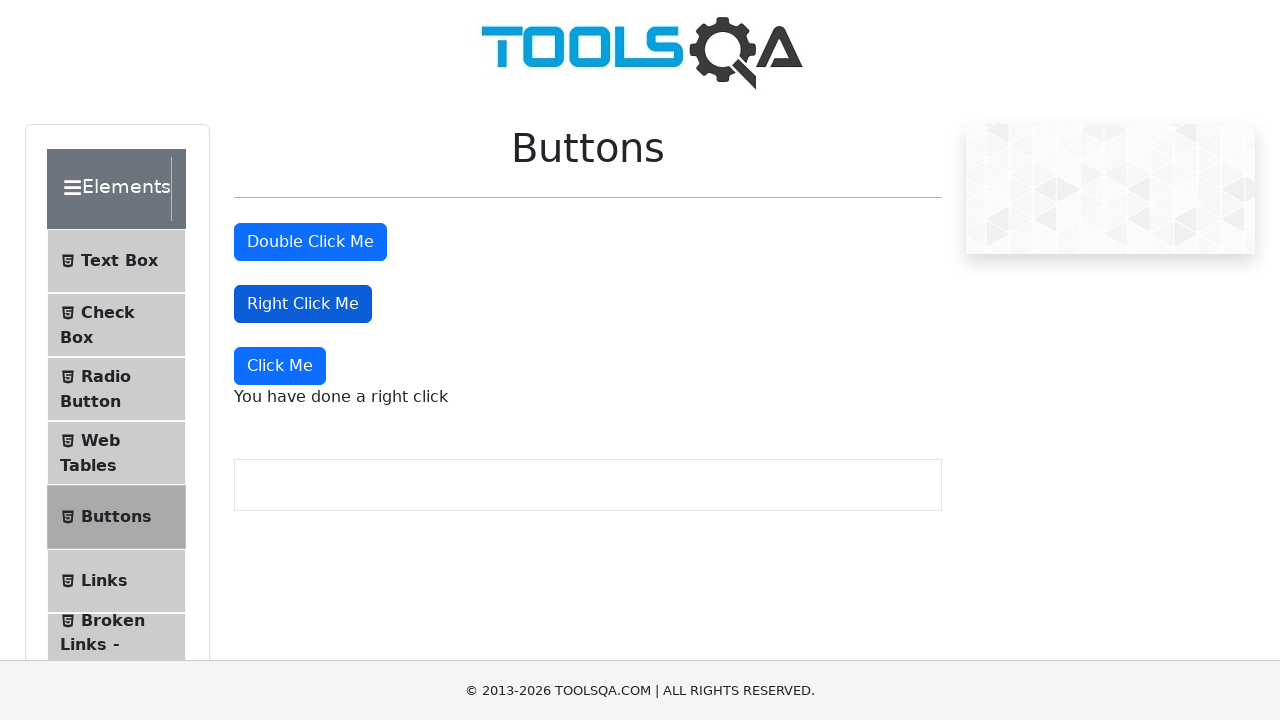

Performed double-click action on the button at (310, 242) on #doubleClickBtn
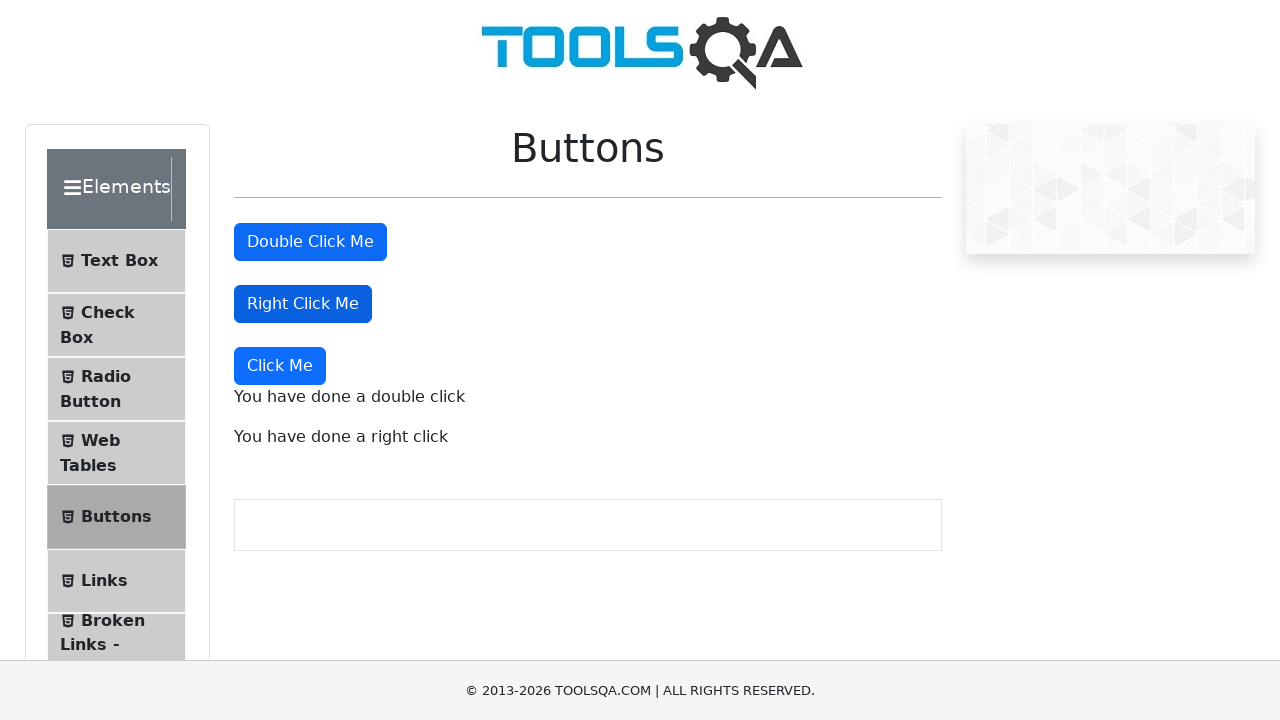

Double-click confirmation message appeared
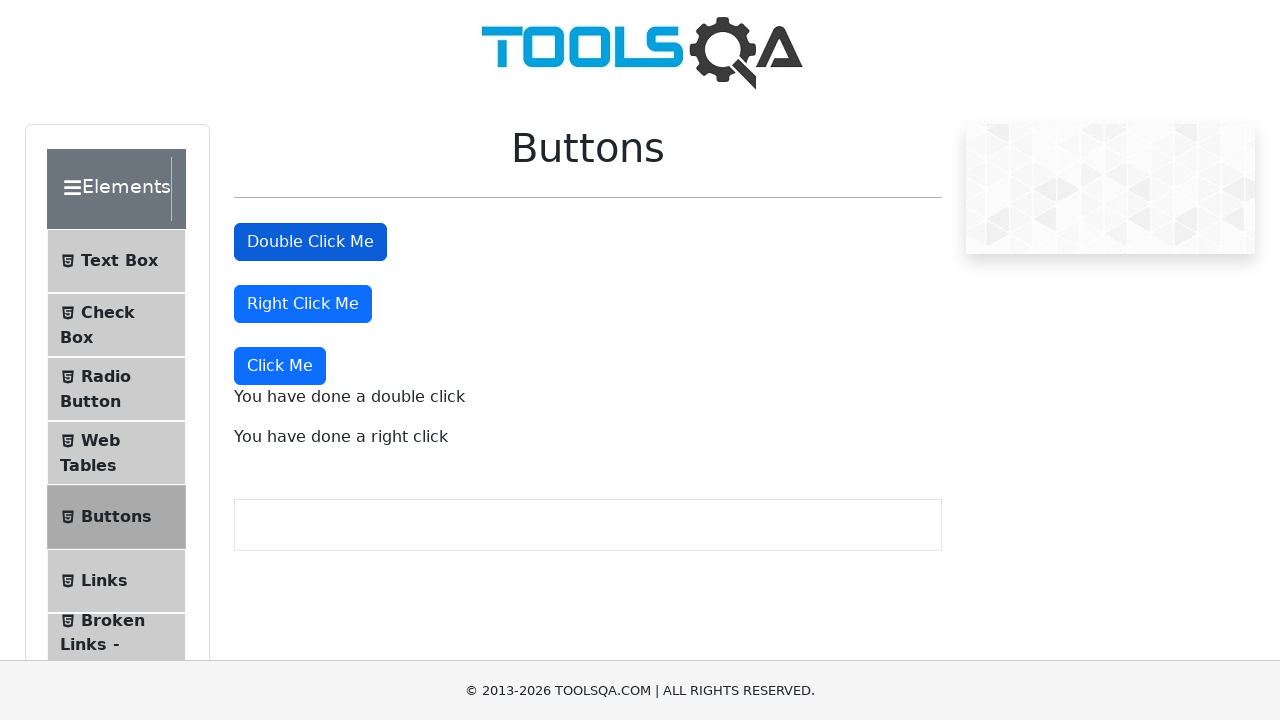

Verified double-click message contains expected text
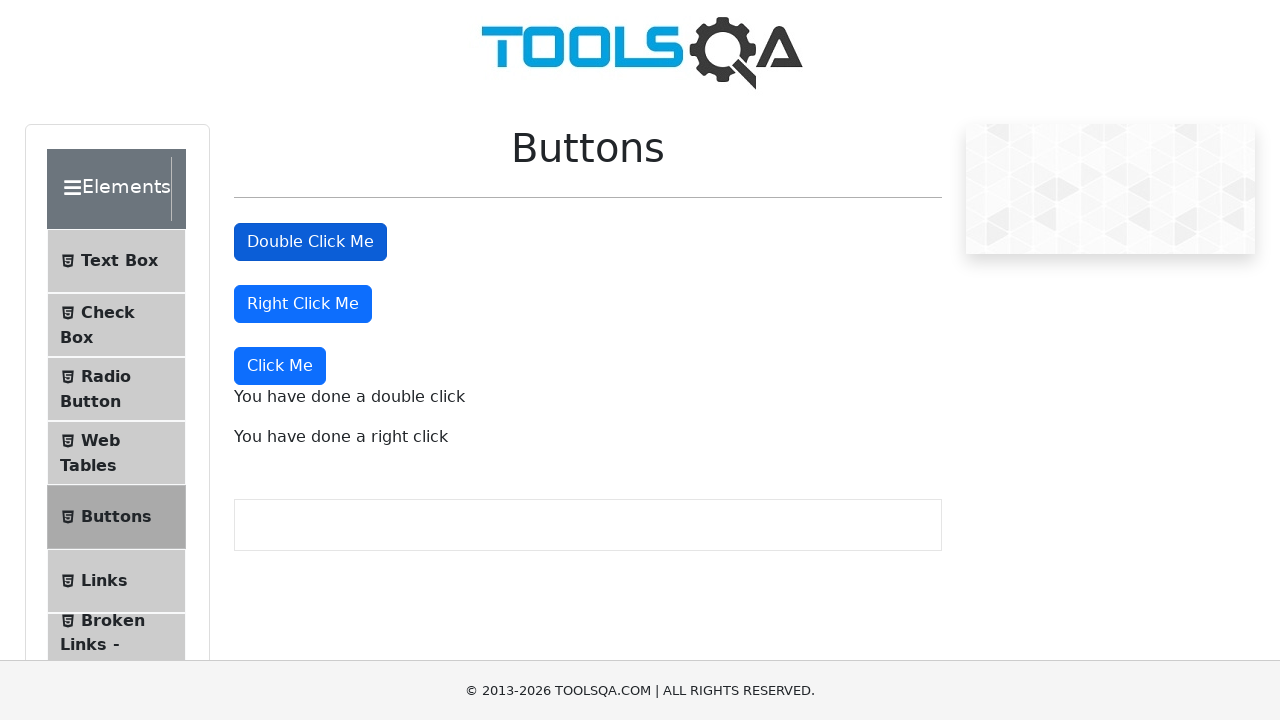

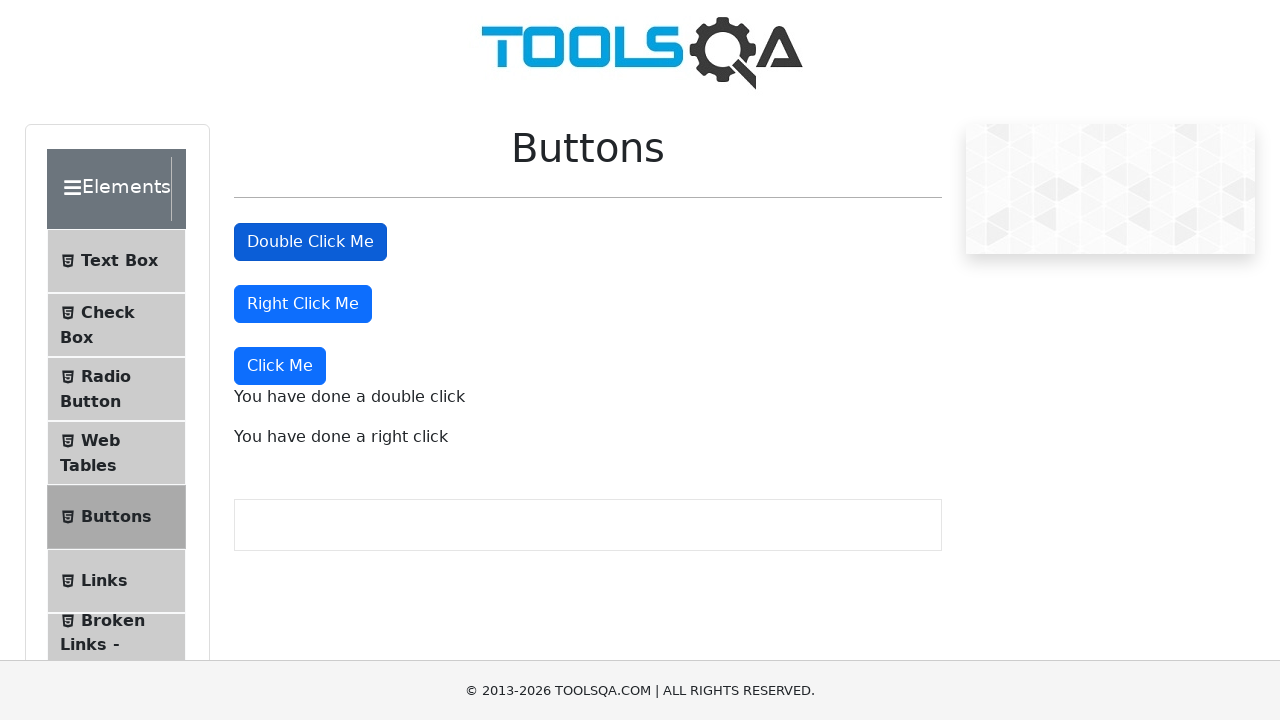